Tests date selection by choosing year 1933, December, and day 1 from separate dropdown menus and verifying the selections

Starting URL: https://practice.cydeo.com/dropdown

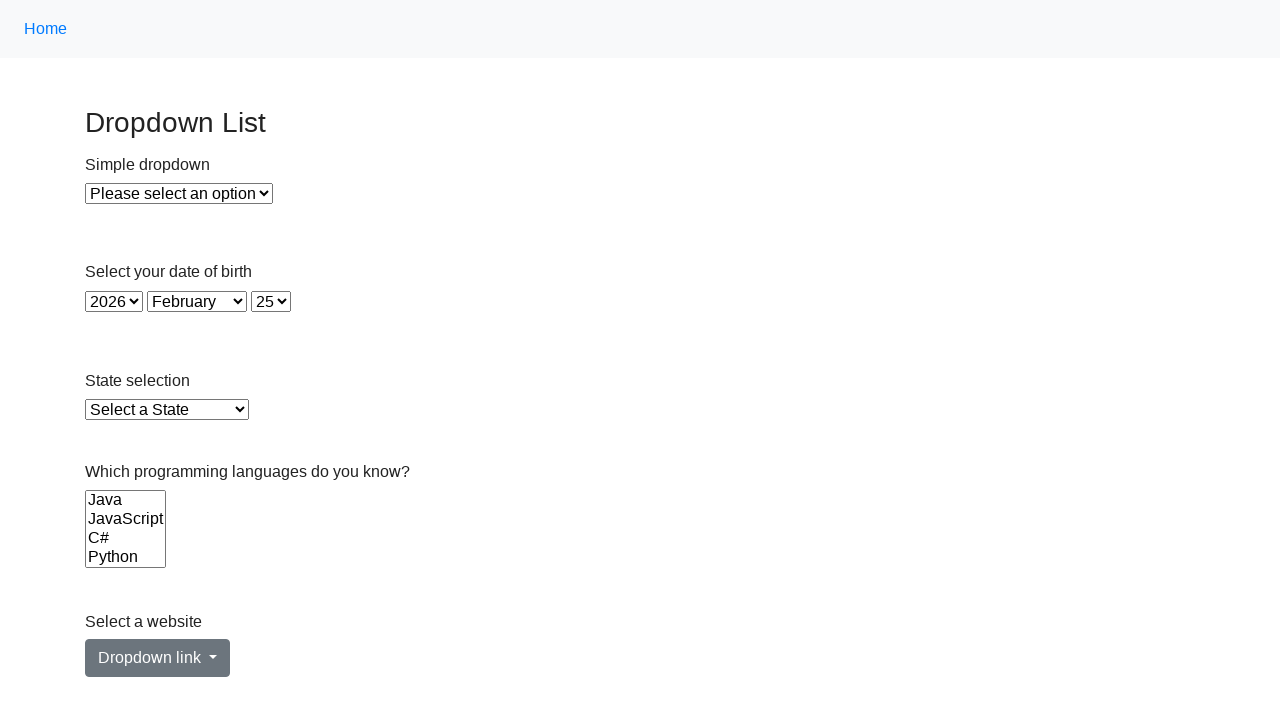

Selected year 1933 from year dropdown on select#year
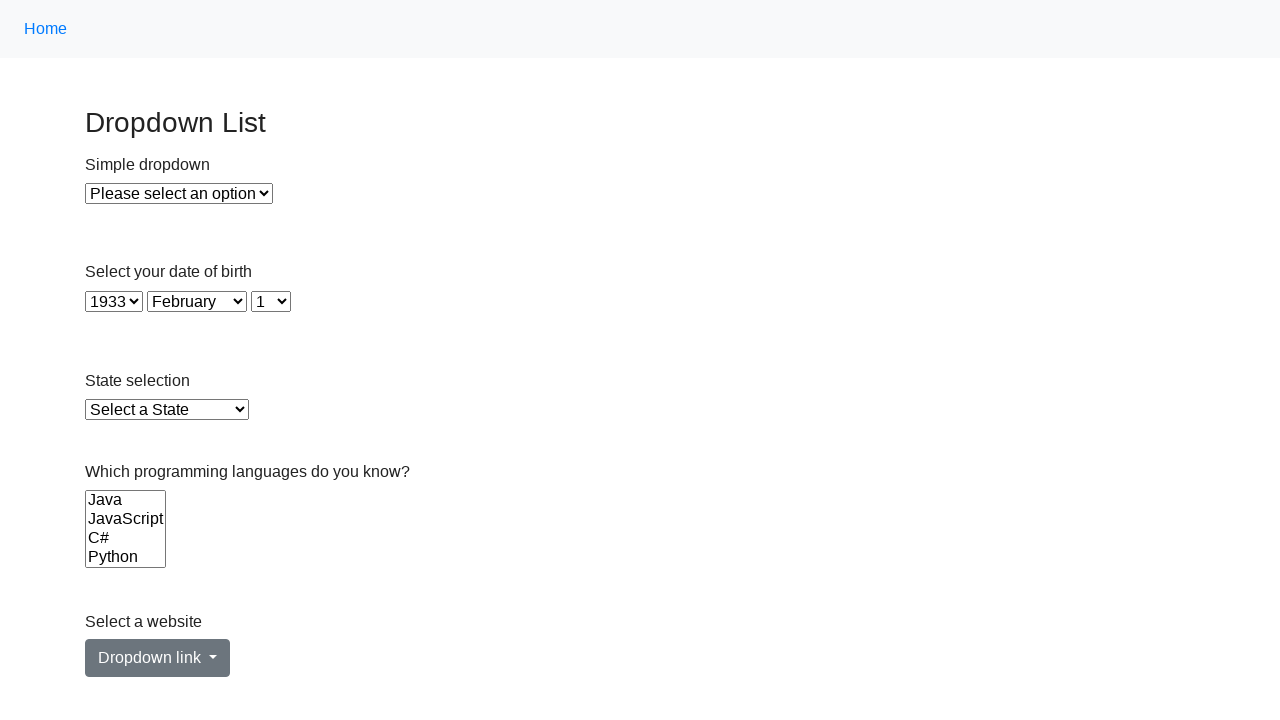

Selected December from month dropdown on select#month
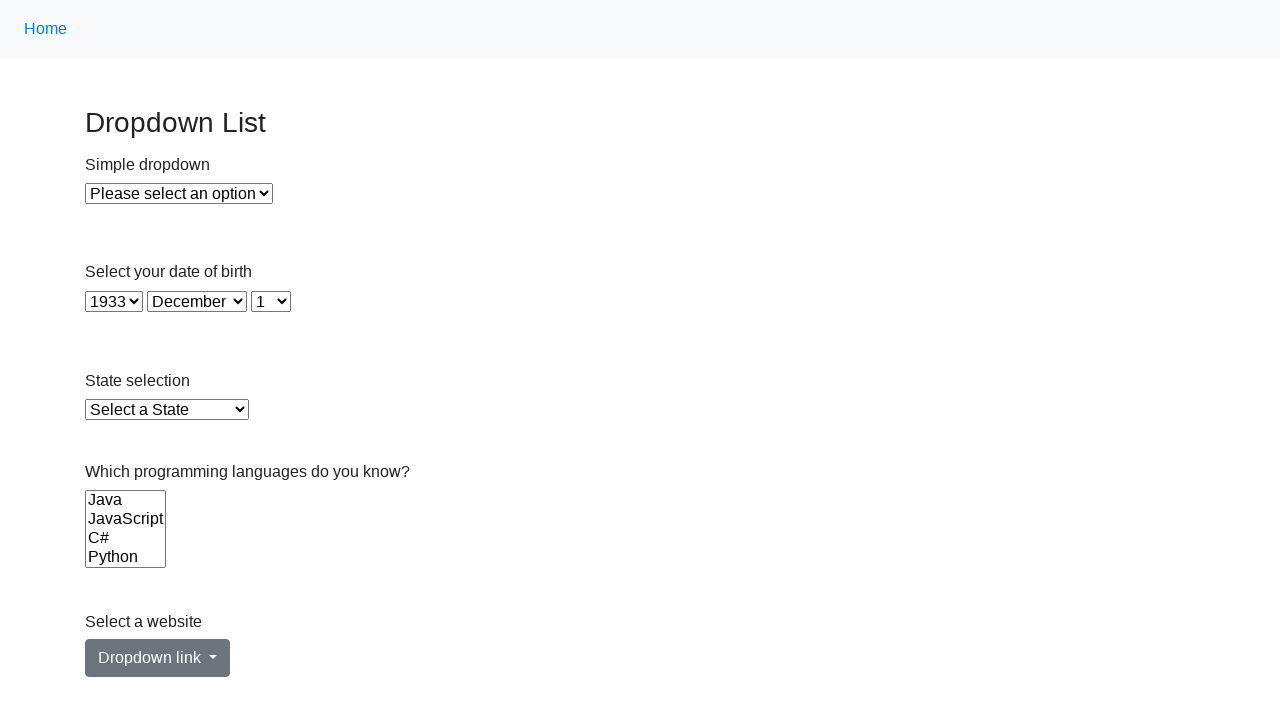

Selected day 1 from day dropdown on select#day
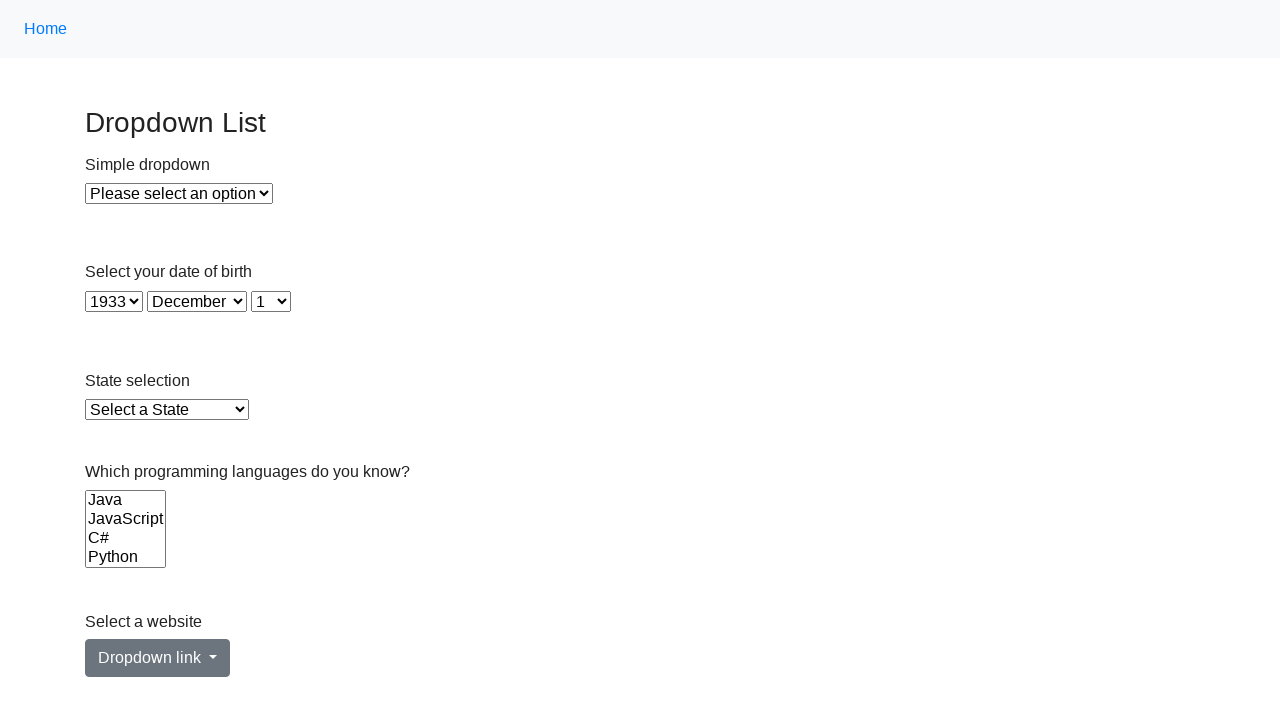

Verified year dropdown value is 1933
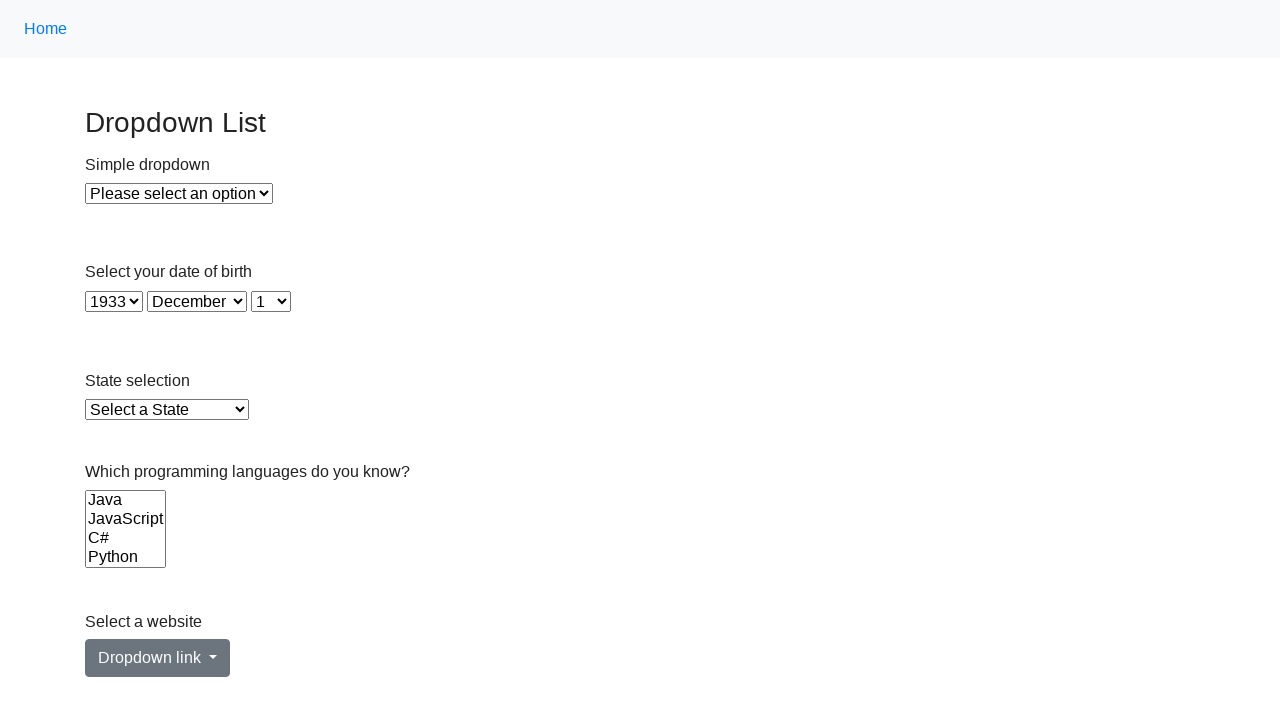

Verified month dropdown shows December
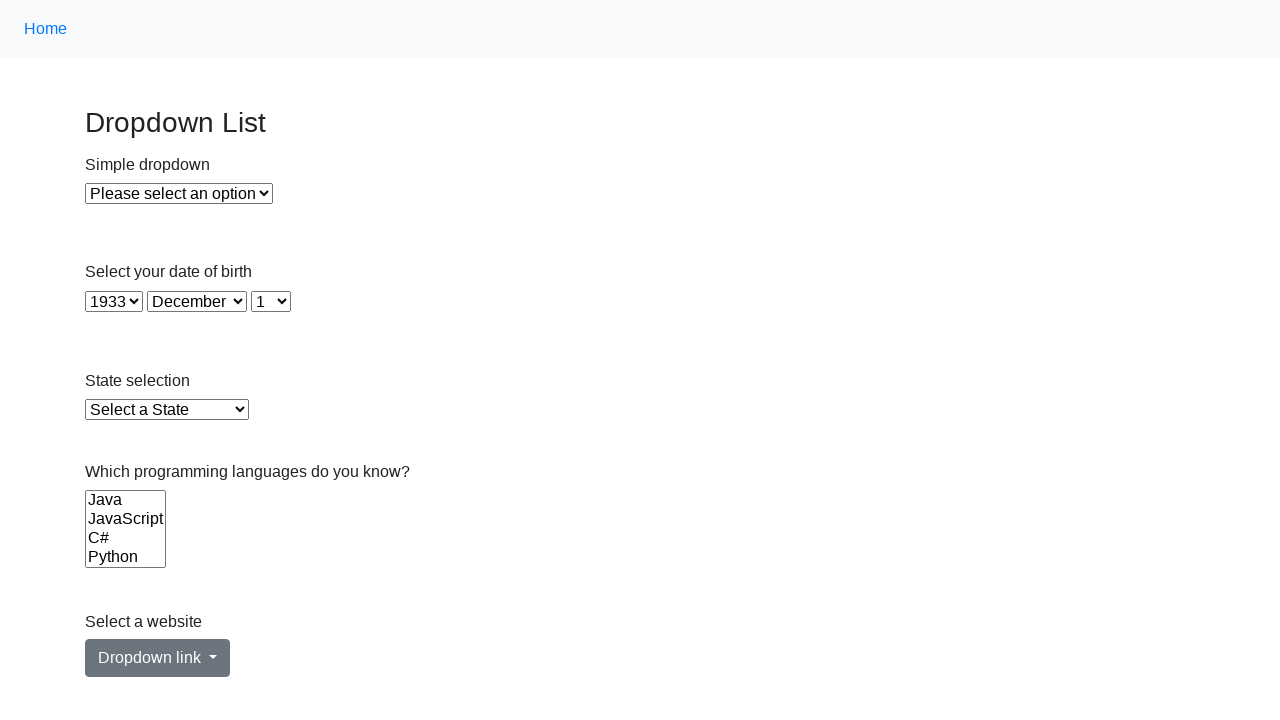

Verified day dropdown shows 1
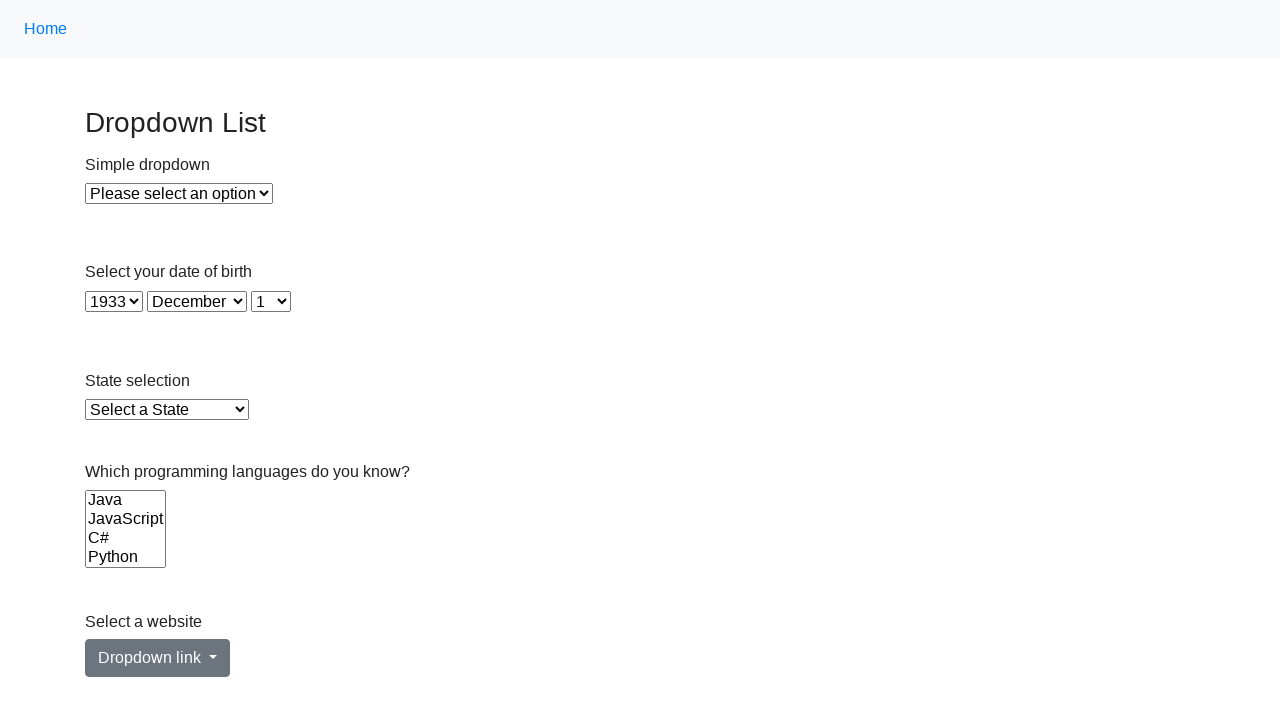

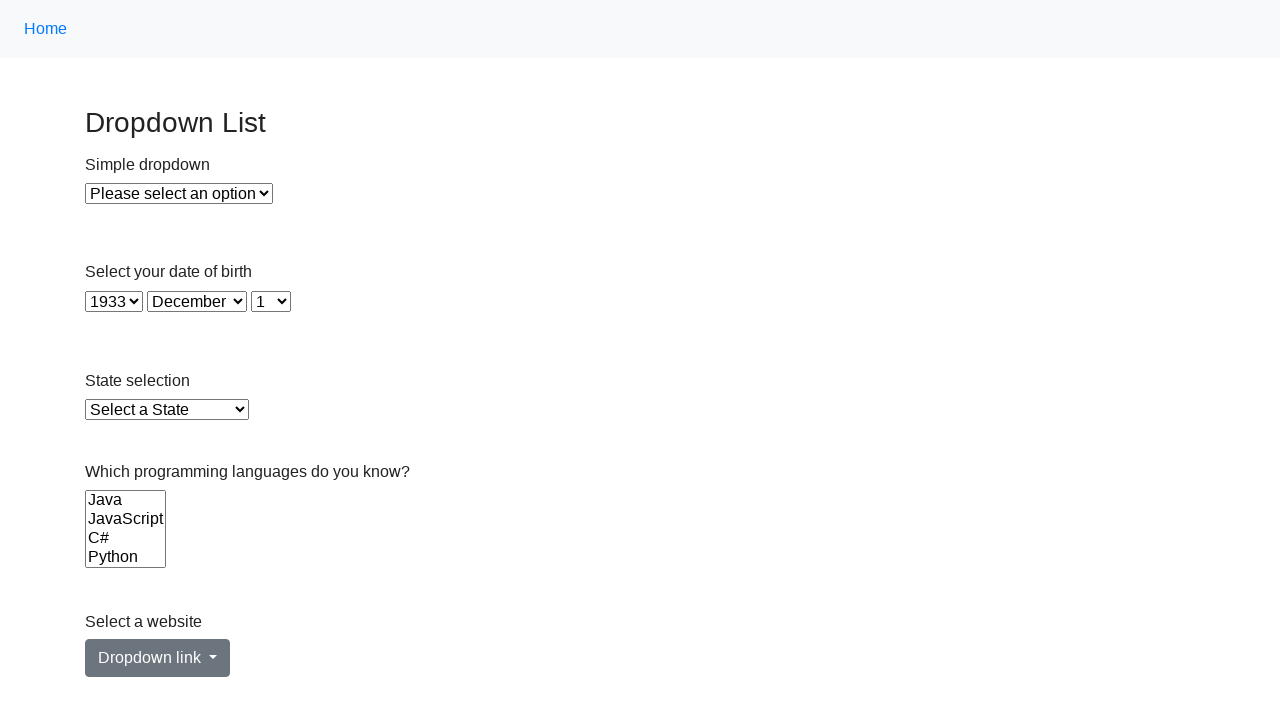